Tests prompt alert functionality by clicking a button to trigger an alert, entering text, and accepting it

Starting URL: https://demo.automationtesting.in/Alerts.html

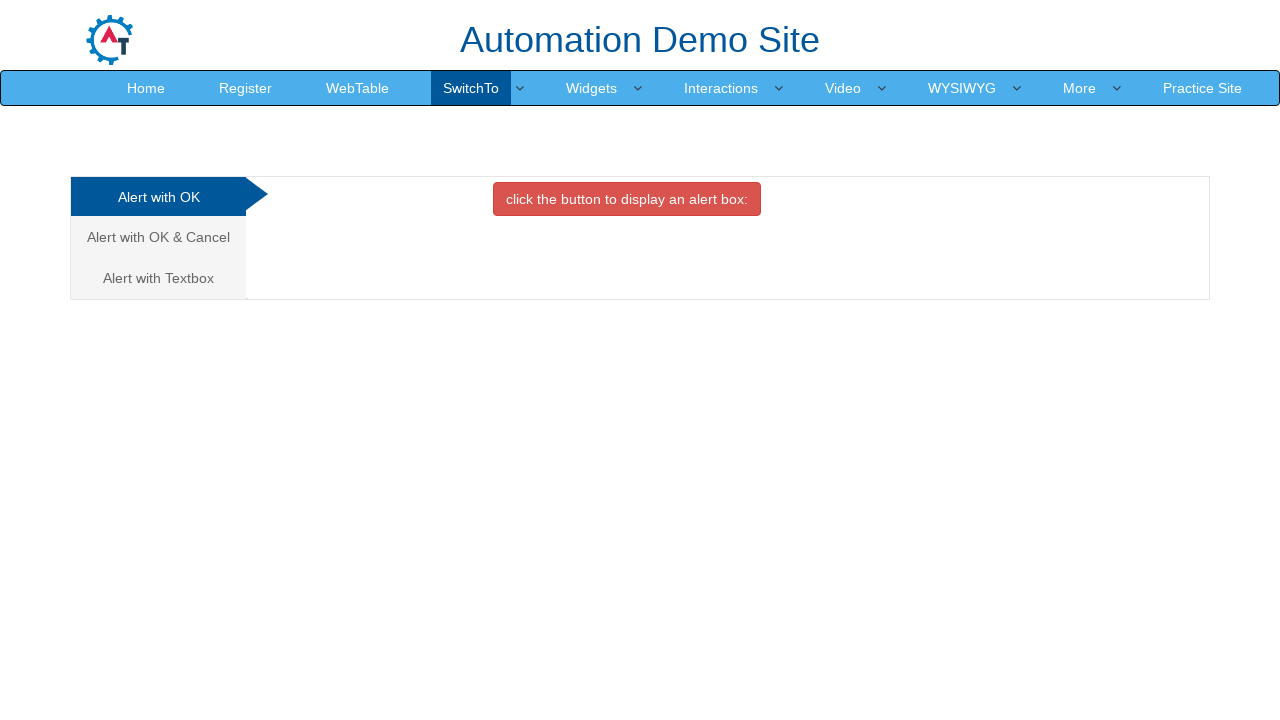

Clicked on the prompt alert tab at (158, 278) on xpath=/html/body/div[1]/div/div/div/div[1]/ul/li[3]/a
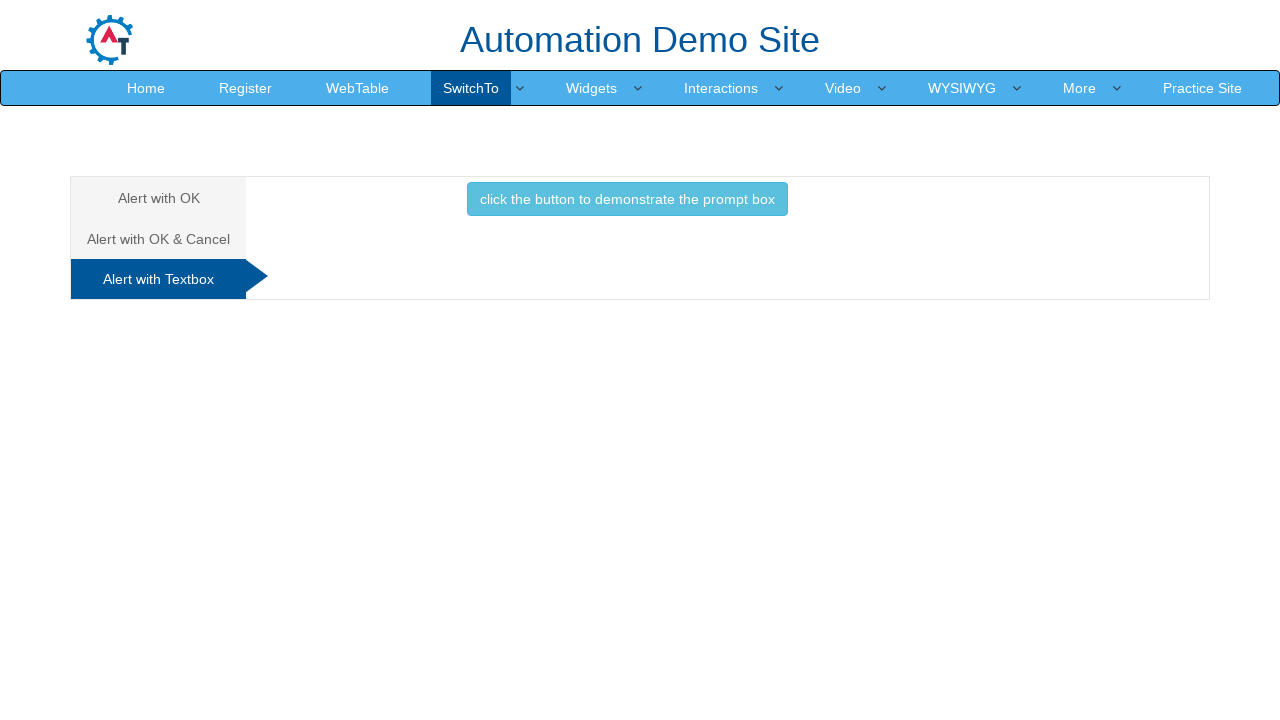

Clicked the button to trigger prompt alert at (627, 199) on xpath=//*[@id='Textbox']/button
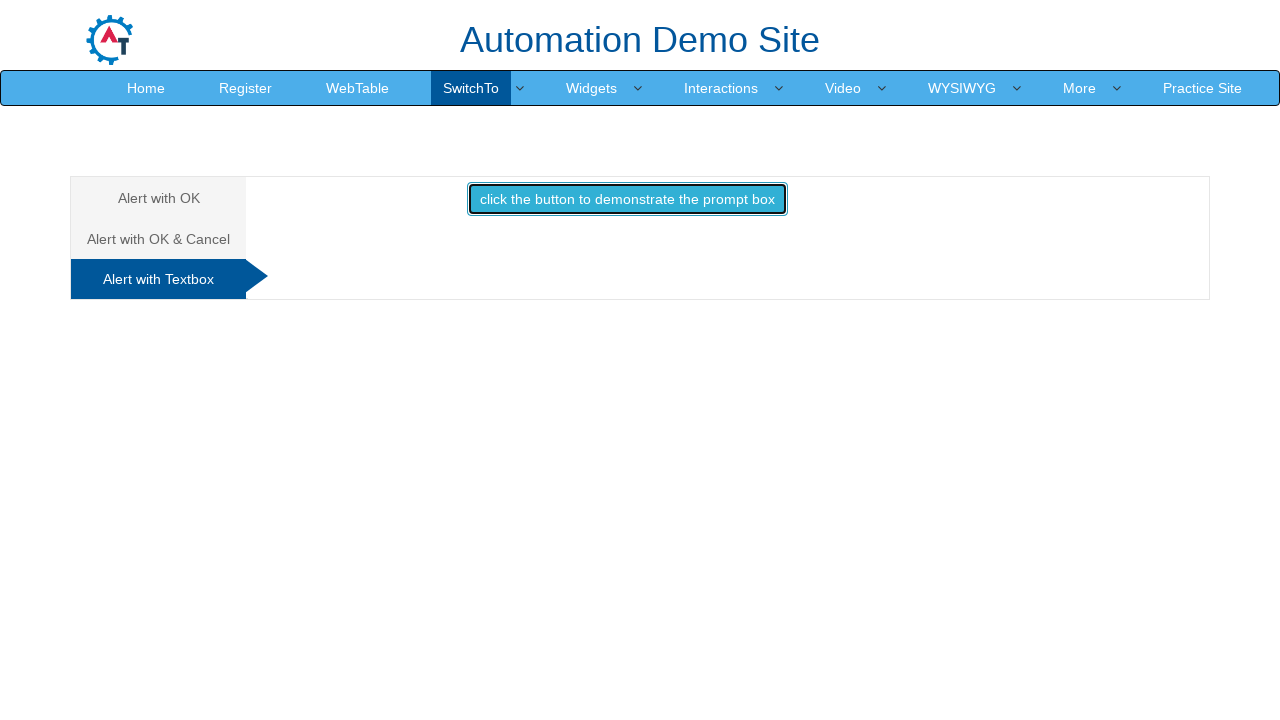

Handled prompt alert by accepting with text 'hi'
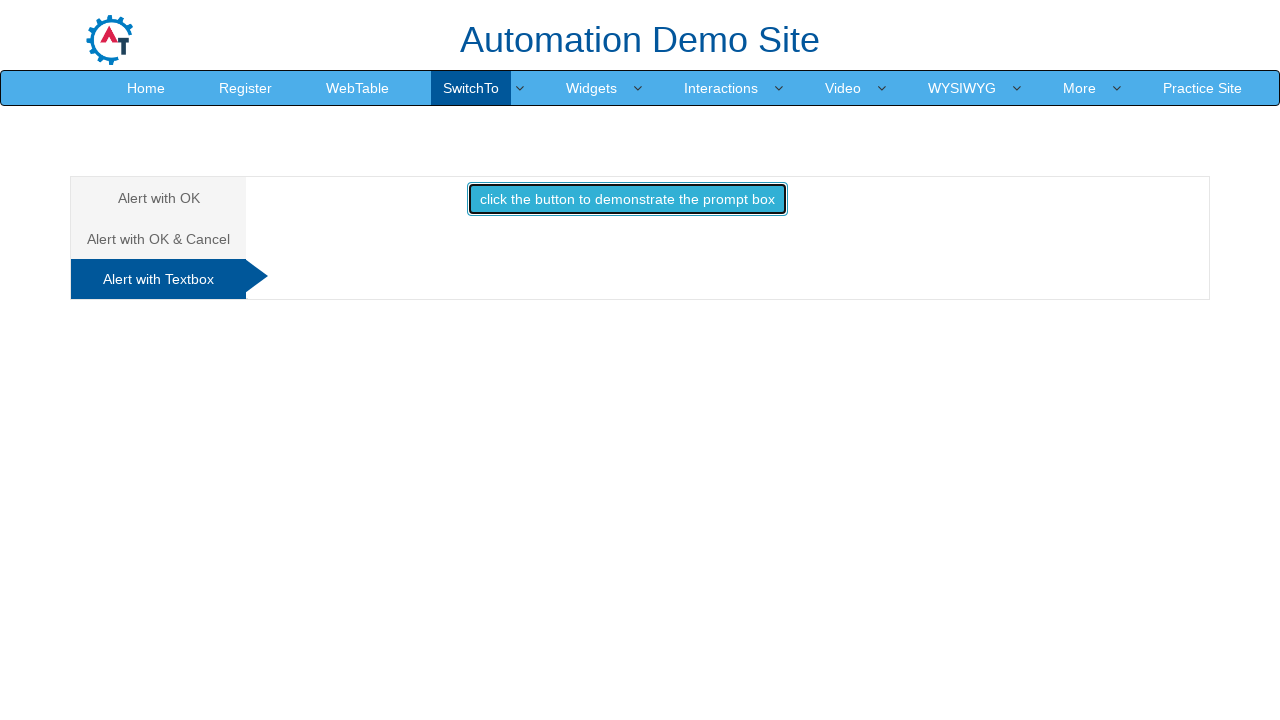

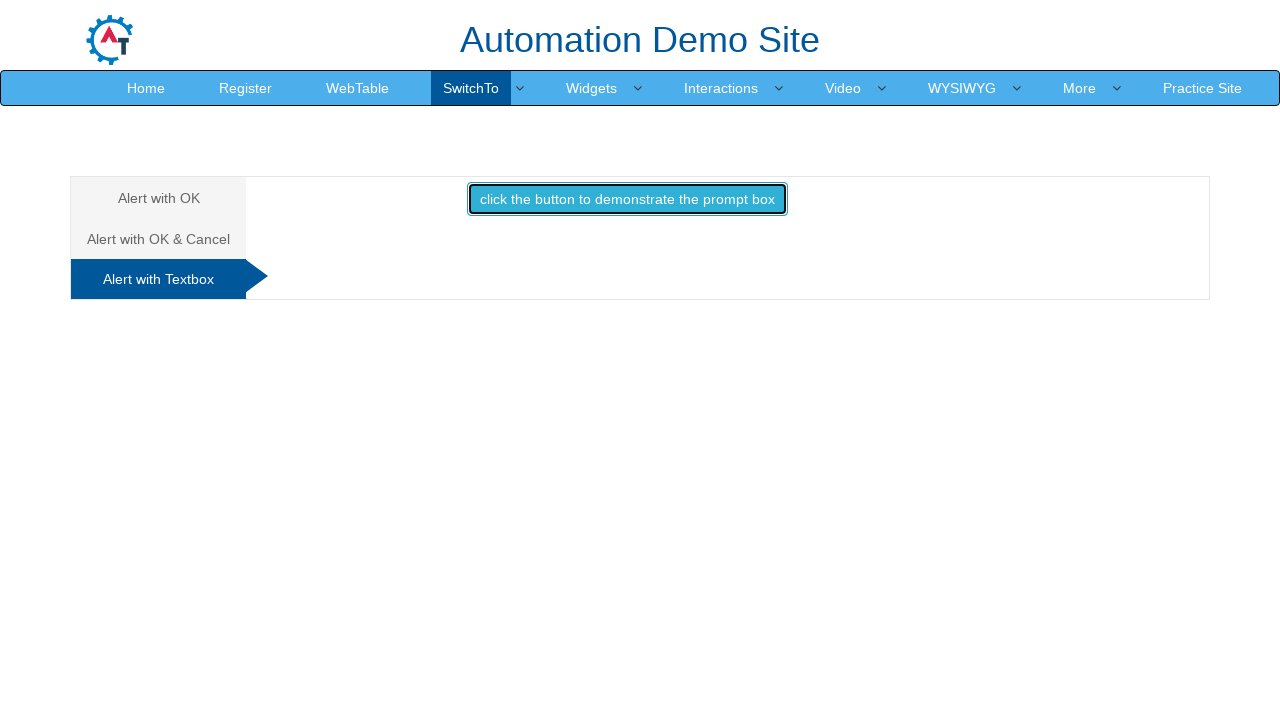